Tests explicit waiting for an element to be attached to the DOM after an AJAX request is triggered.

Starting URL: http://uitestingplayground.com/ajax

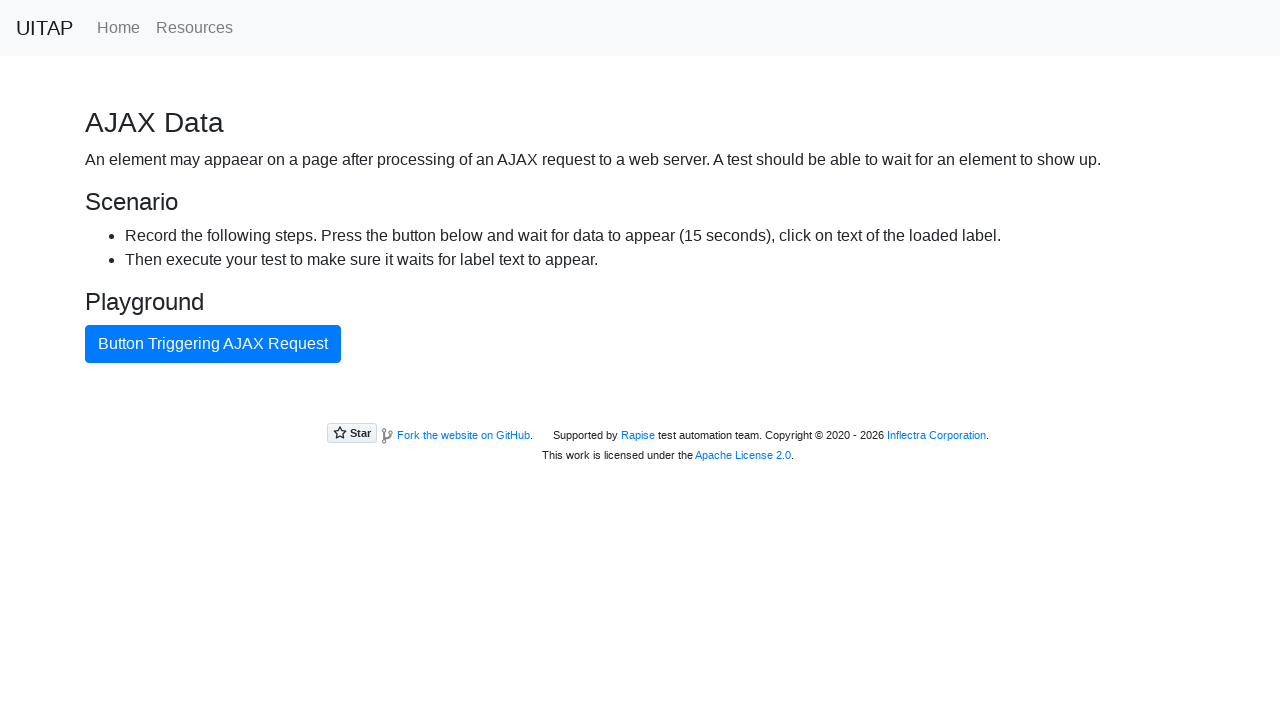

Clicked button to trigger AJAX request at (213, 344) on internal:text="Button Triggering AJAX Request"i
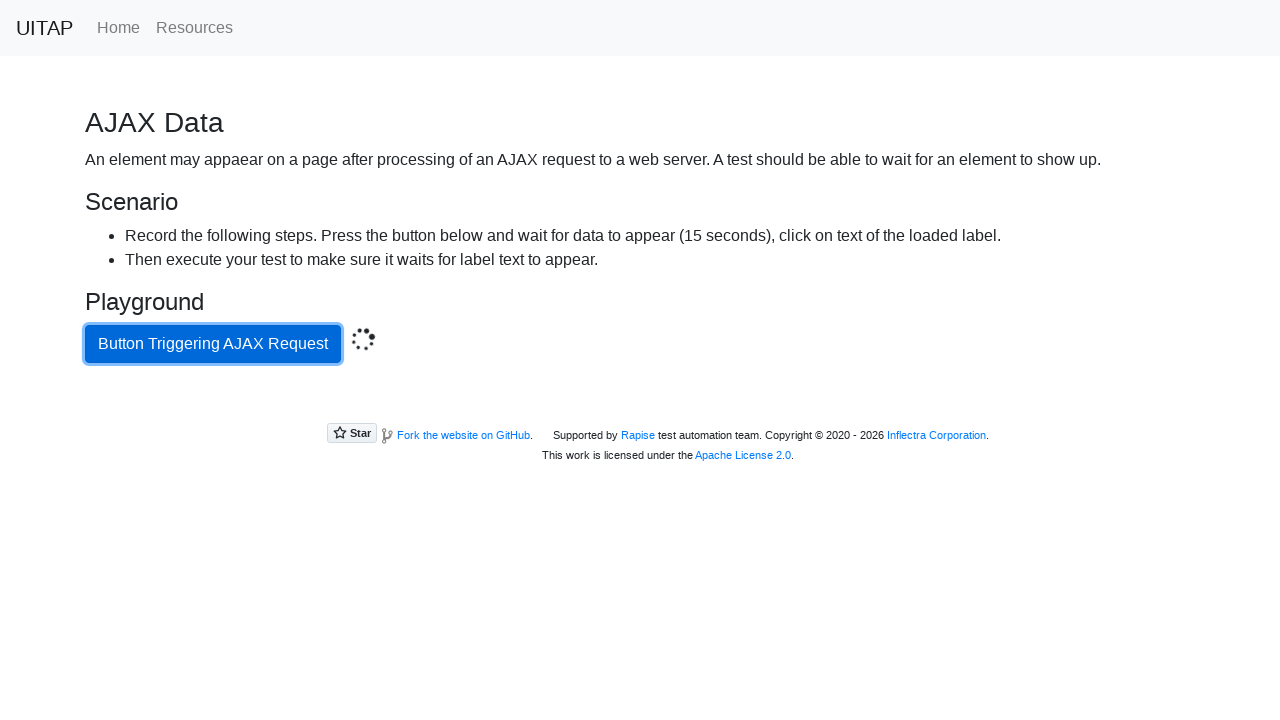

Waited for success element to be attached to the DOM
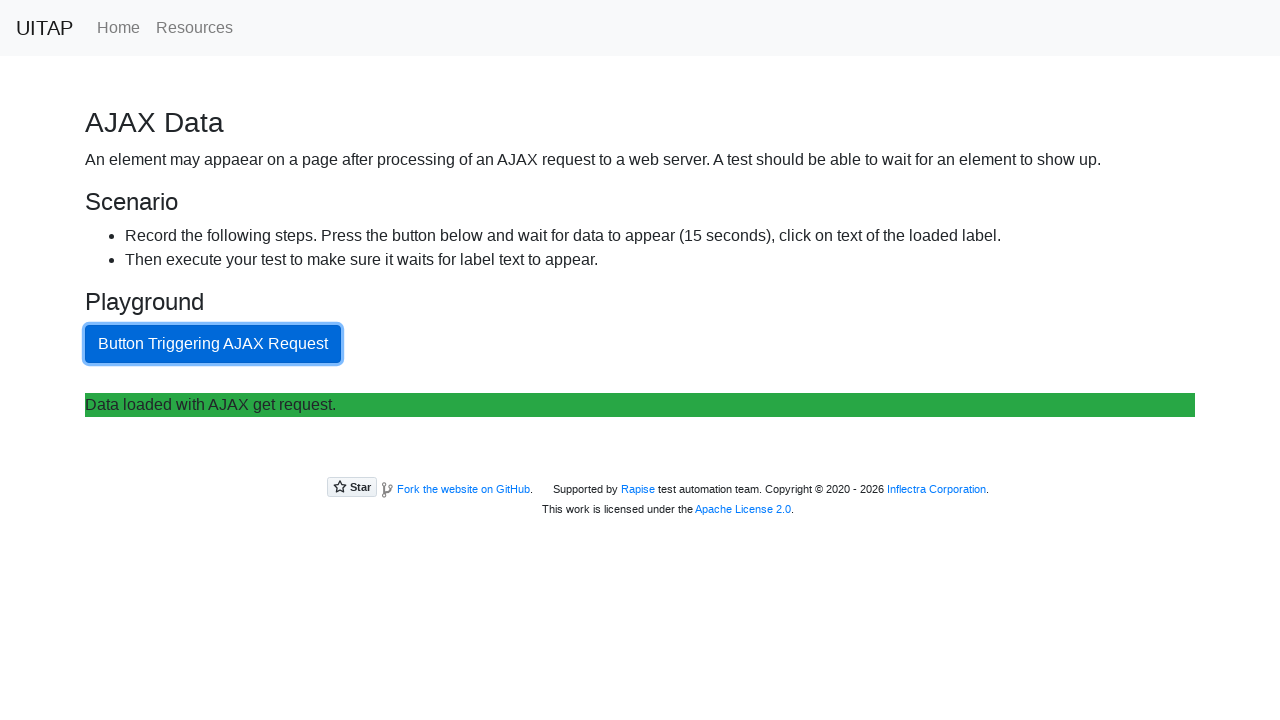

Retrieved text content from success element
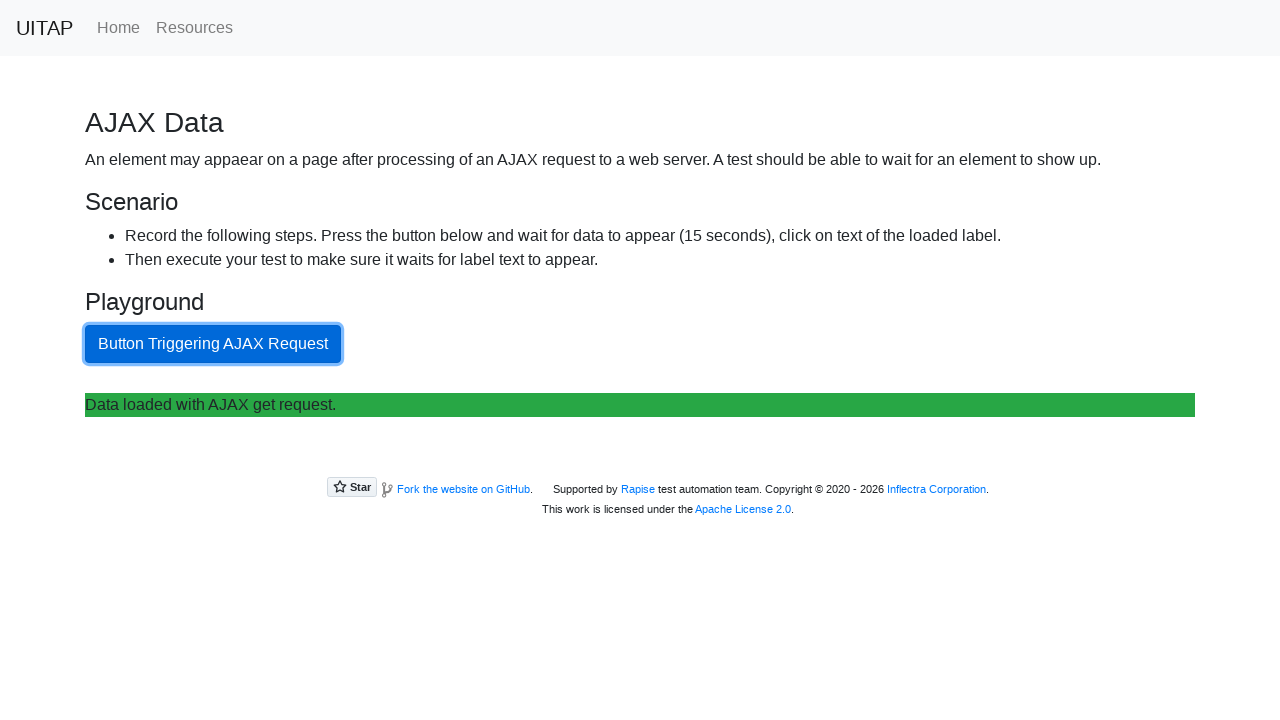

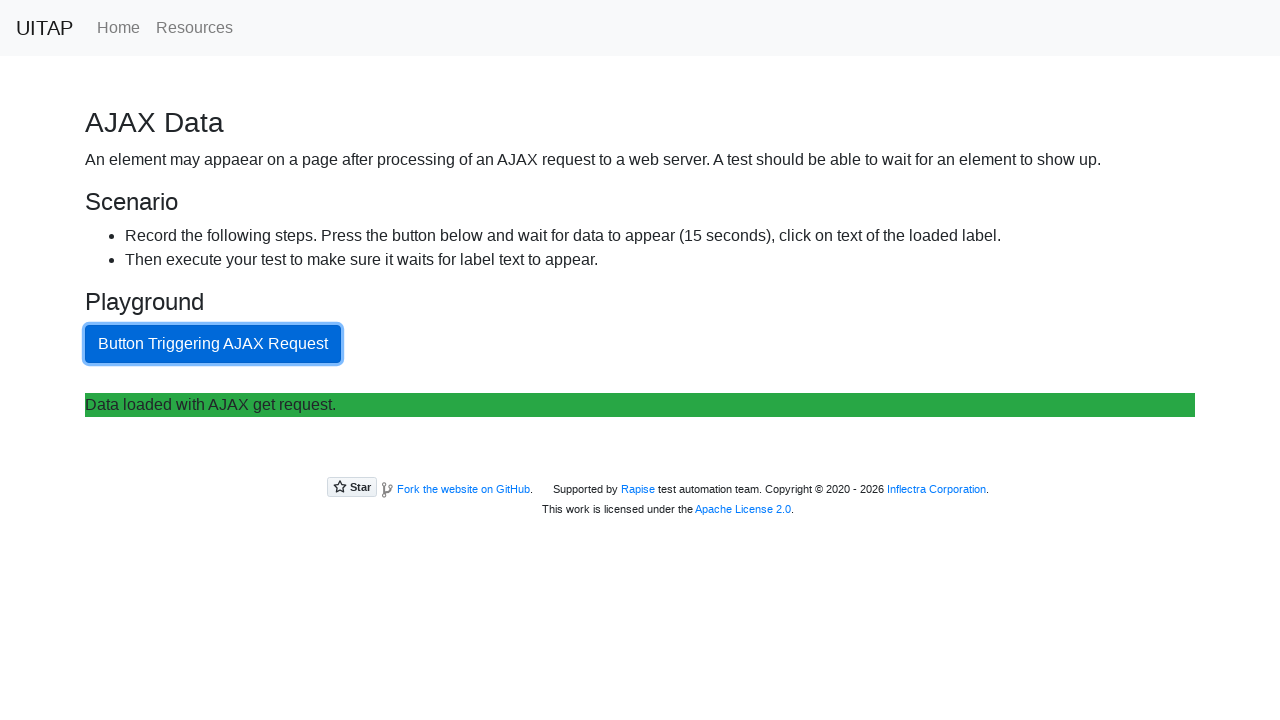